Tests a simple form by filling in first name, last name, city, and country fields using different element locator strategies, then submits the form

Starting URL: http://suninjuly.github.io/simple_form_find_task.html

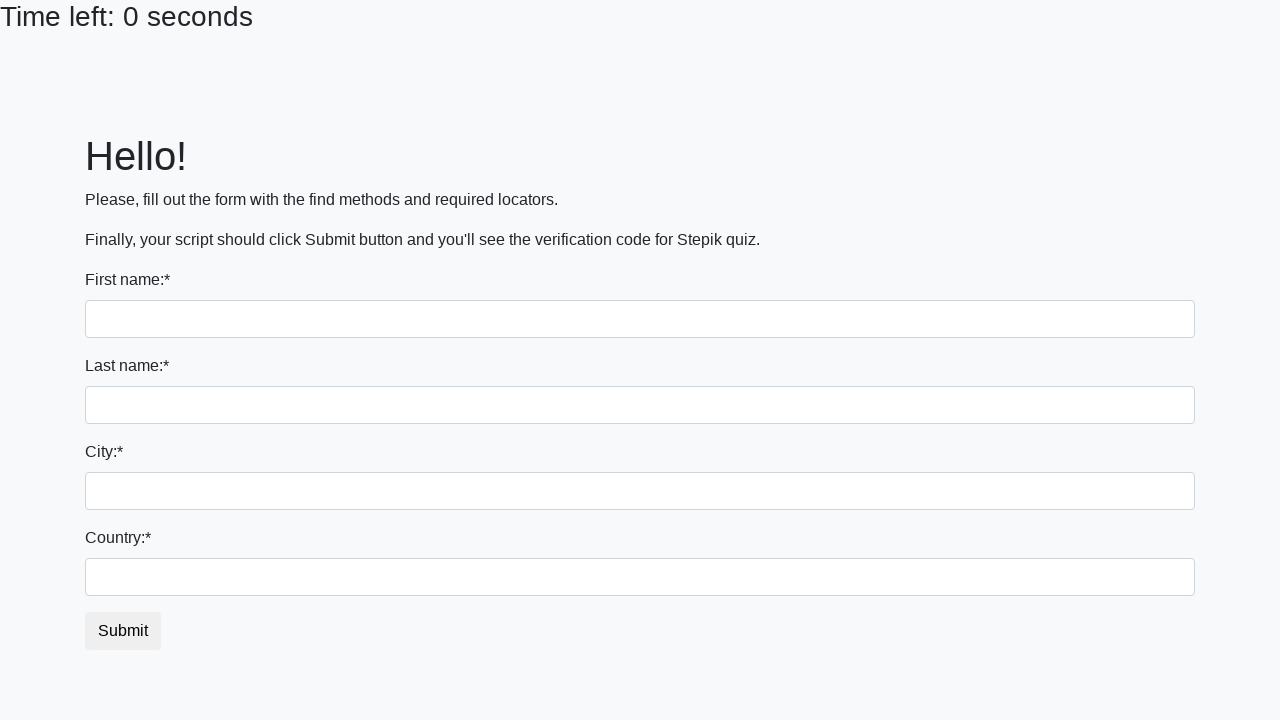

Filled first name field with 'Ivan' using tag name selector on input
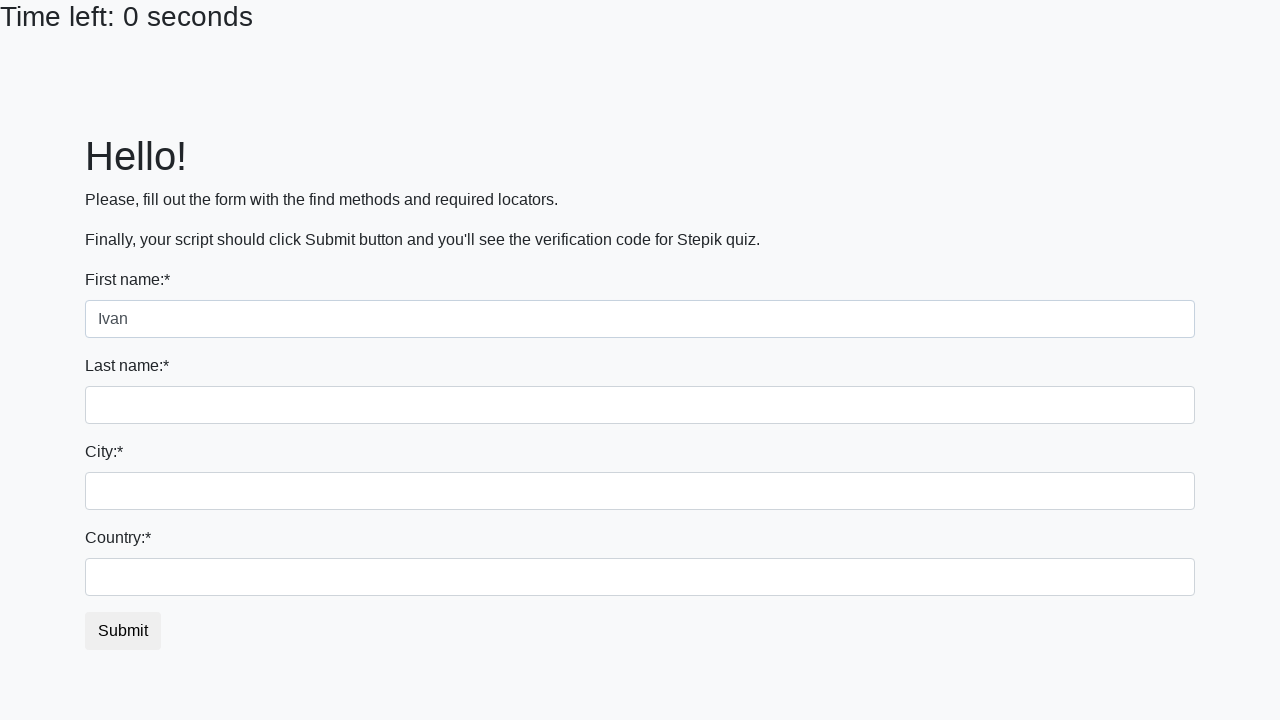

Filled last name field with 'Petrov' using name attribute selector on input[name='last_name']
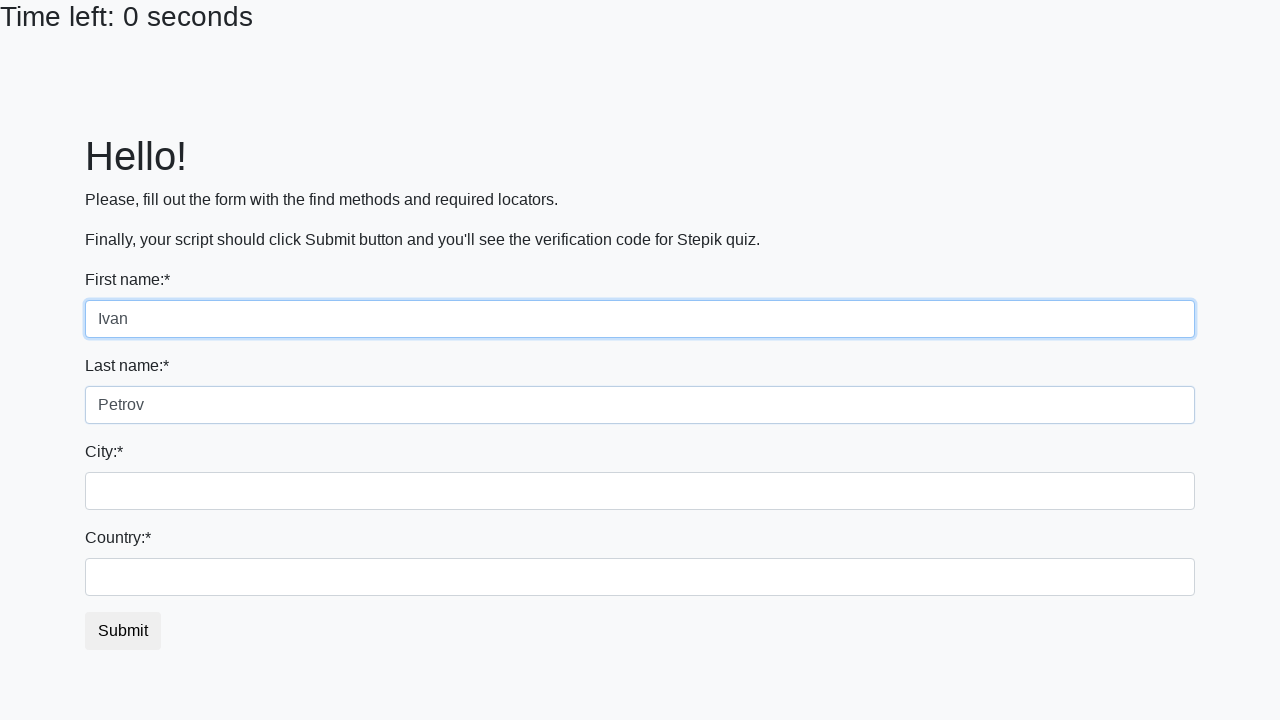

Filled city field with 'Smolensk' using class name selector on .city
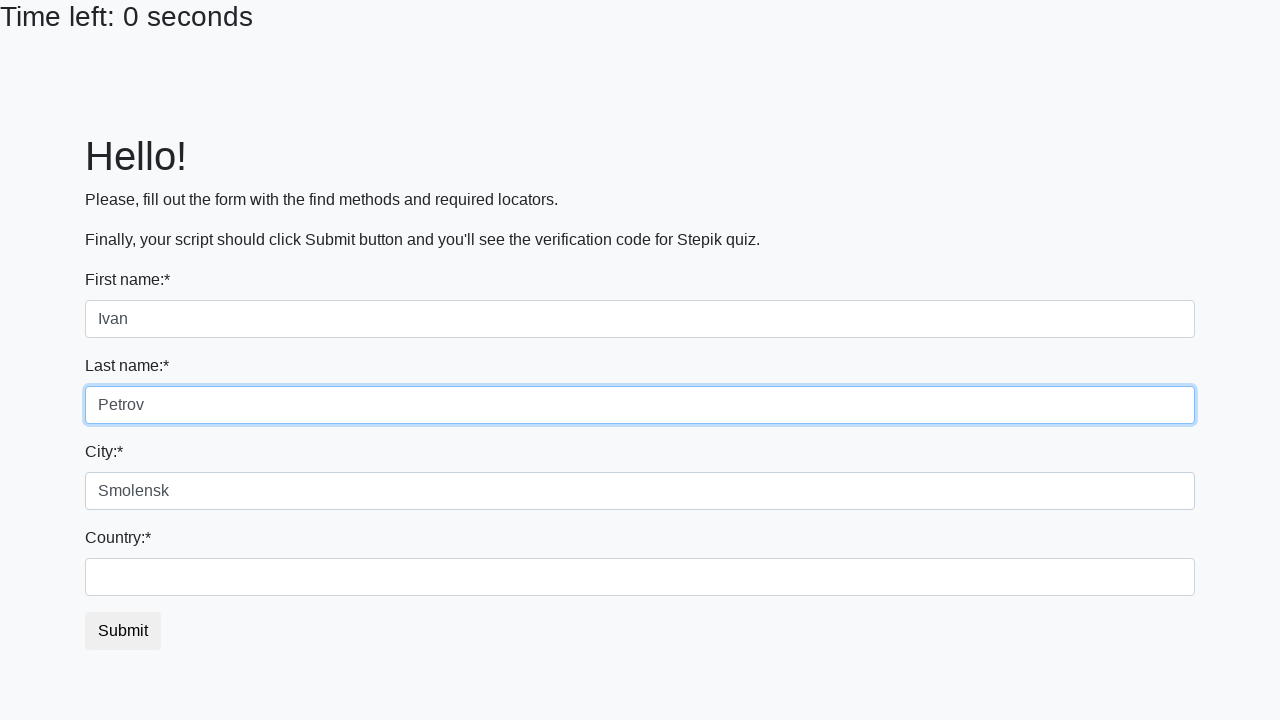

Filled country field with 'Russia' using id selector on #country
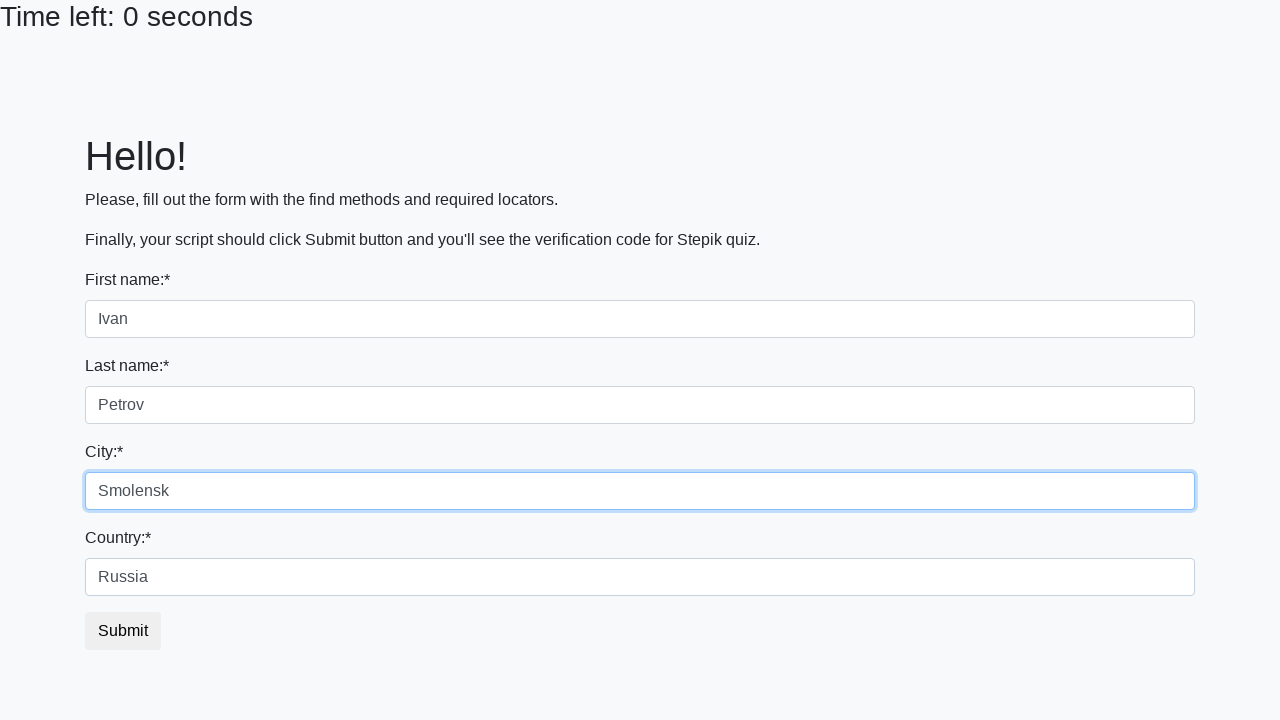

Clicked submit button to submit the form at (123, 631) on #submit_button
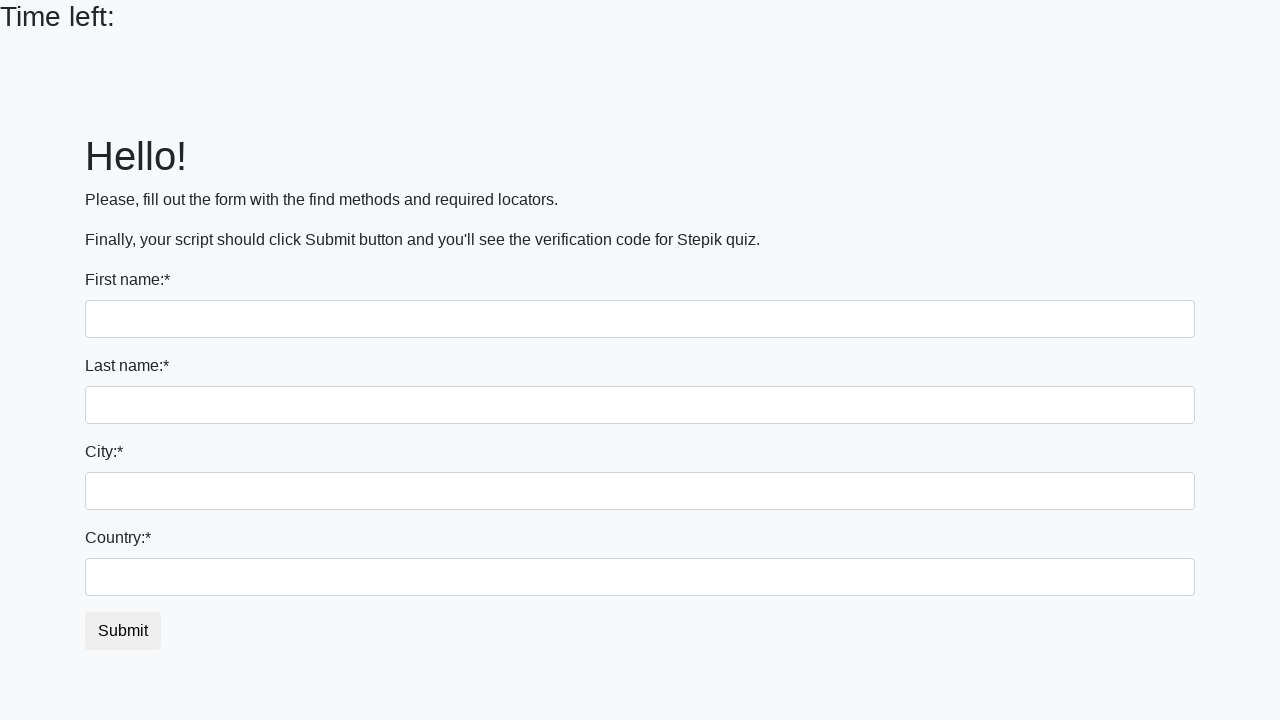

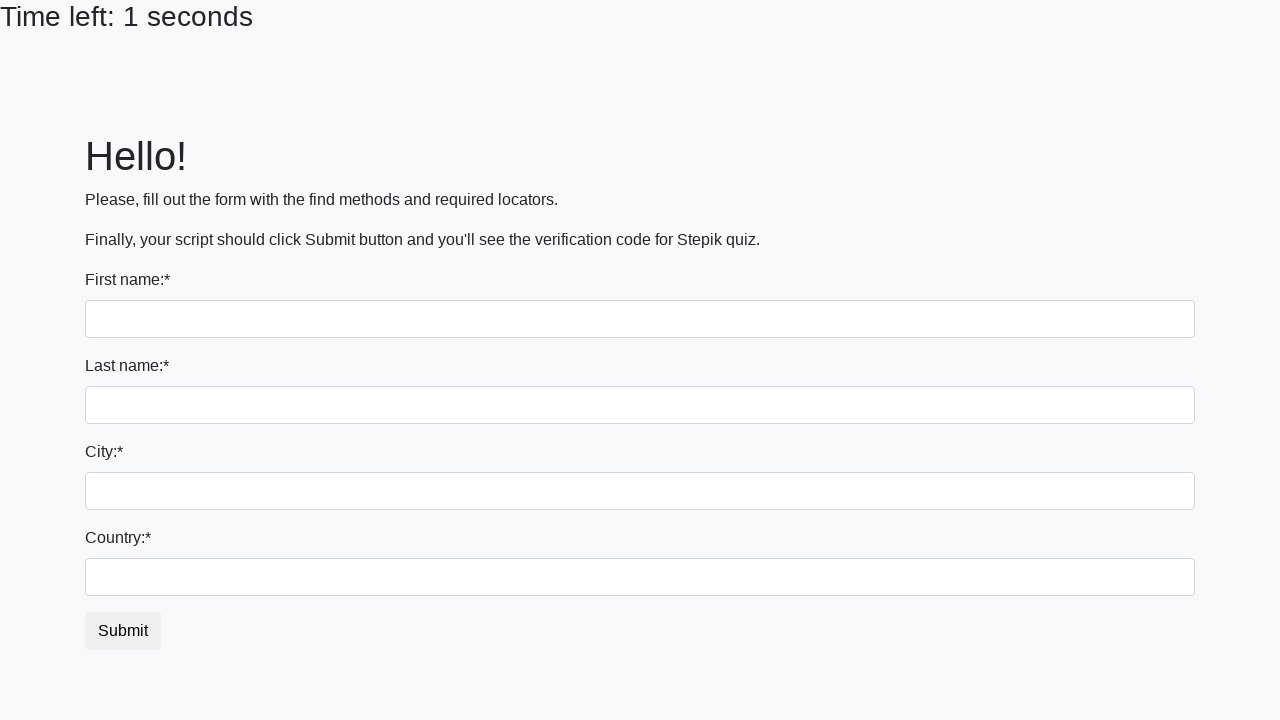